Tests multi-tab browser functionality by clicking buttons that open new tabs, switching between tabs, and verifying page content loads correctly across three browser tabs.

Starting URL: https://v1.training-support.net/selenium/tab-opener

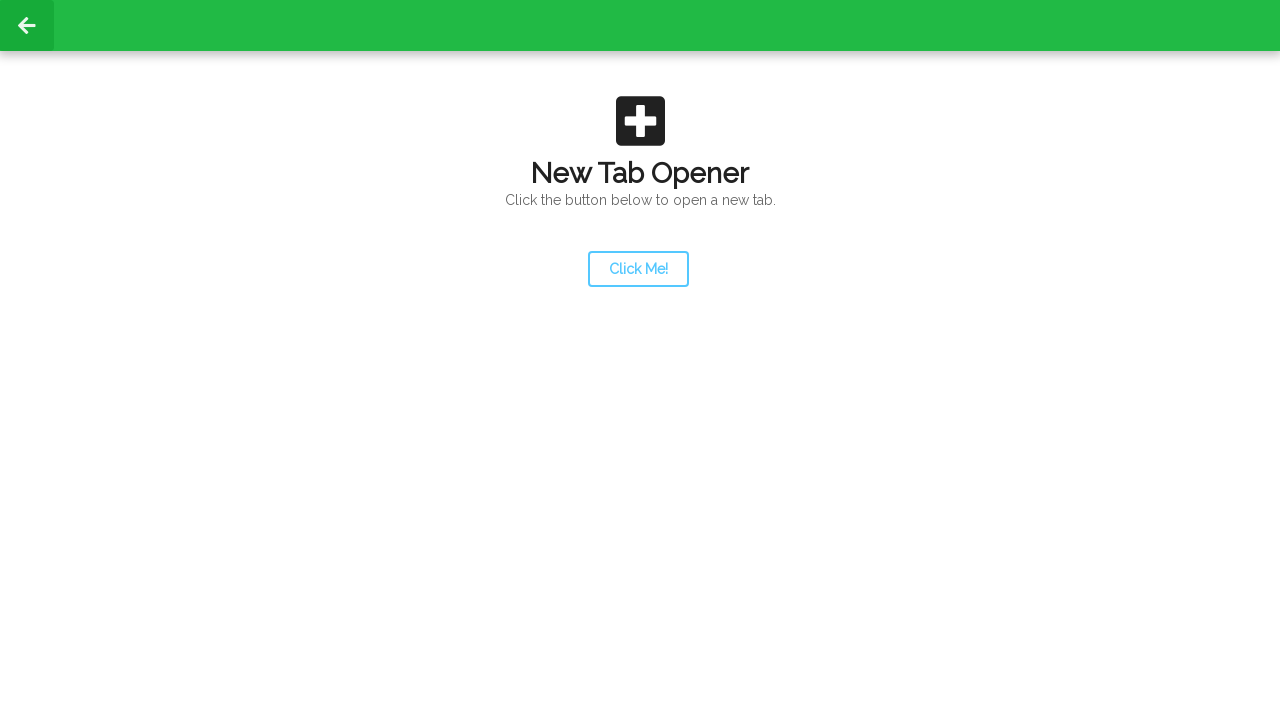

Clicked launcher button to open new tab at (638, 269) on #launcher
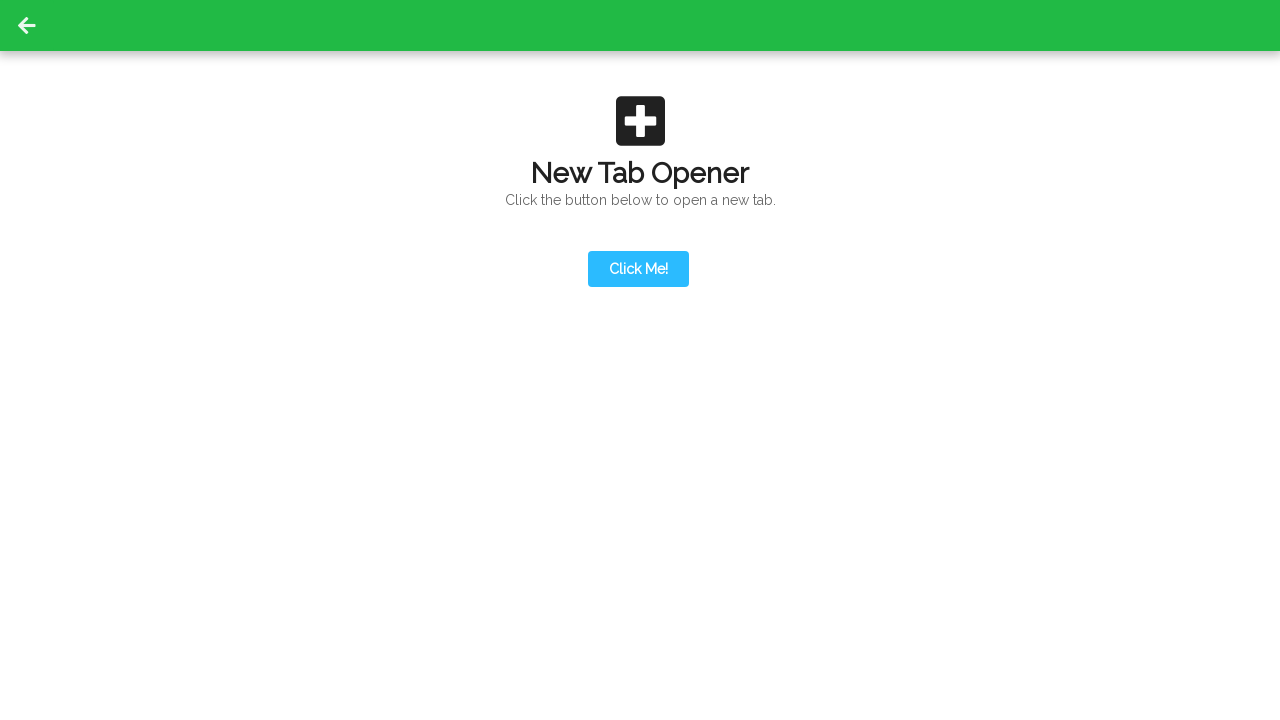

Second tab opened and page object retrieved
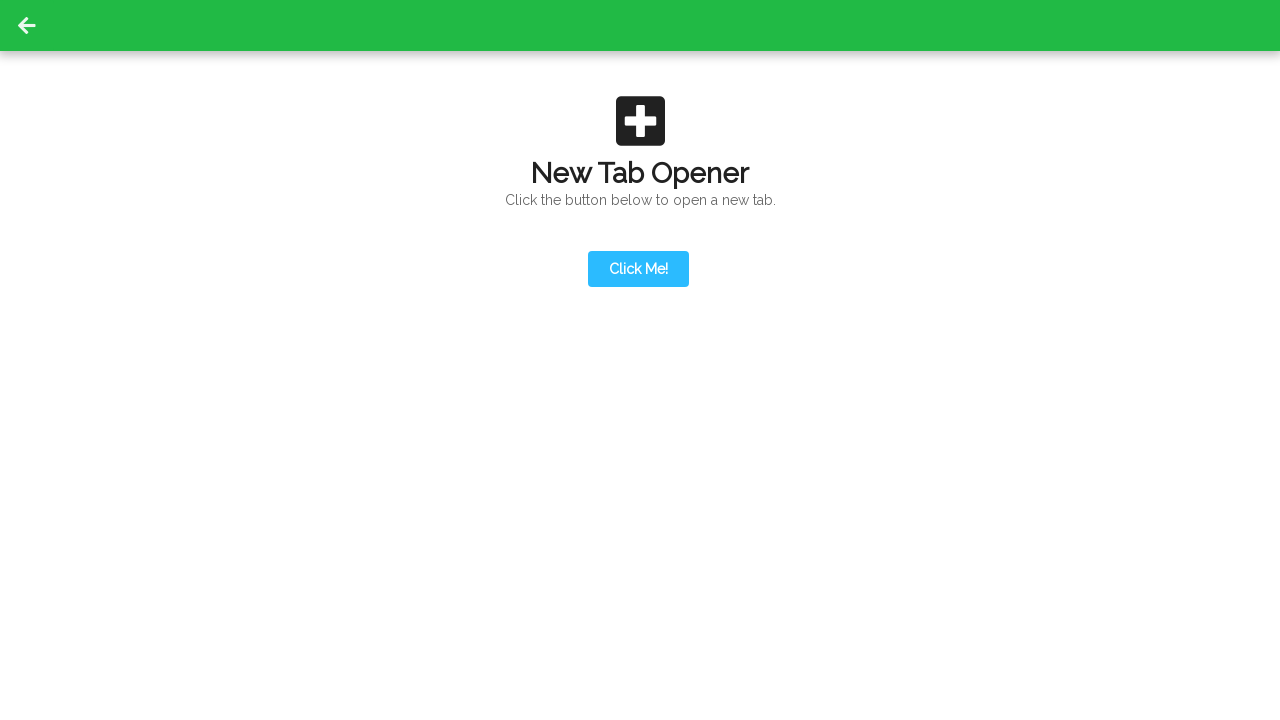

Action button on second tab became visible
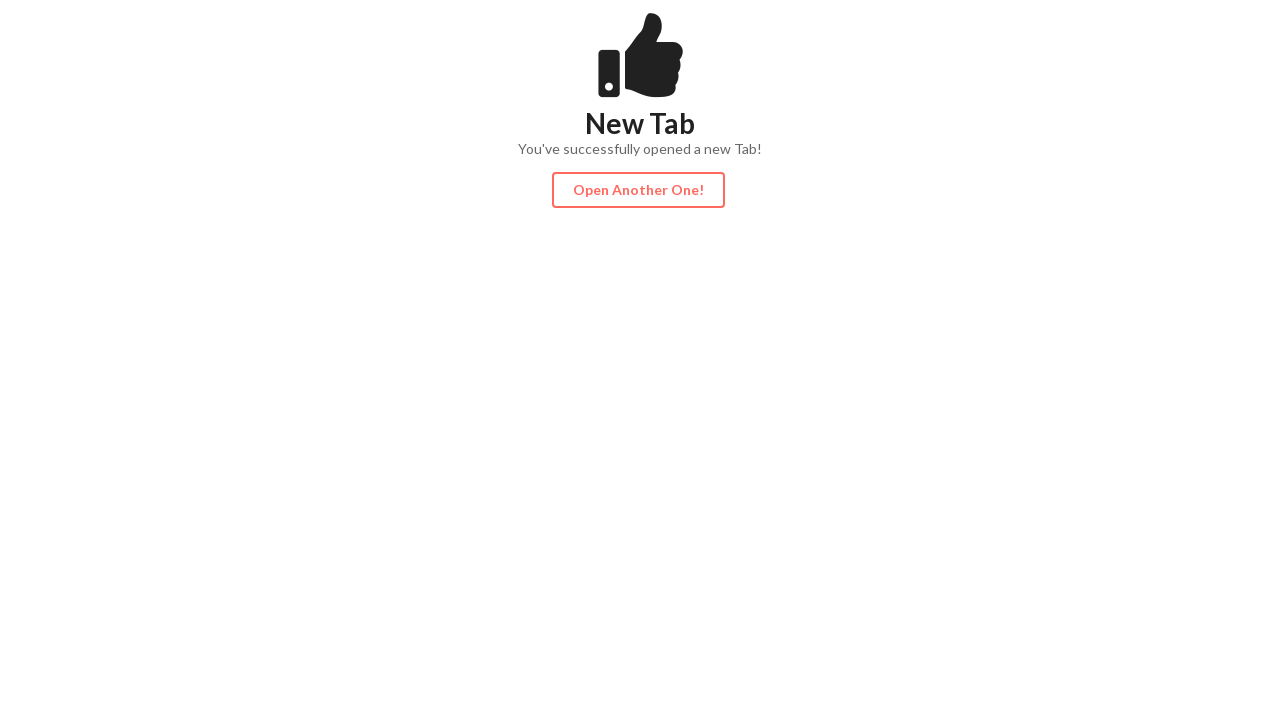

Content on second tab is visible and verified
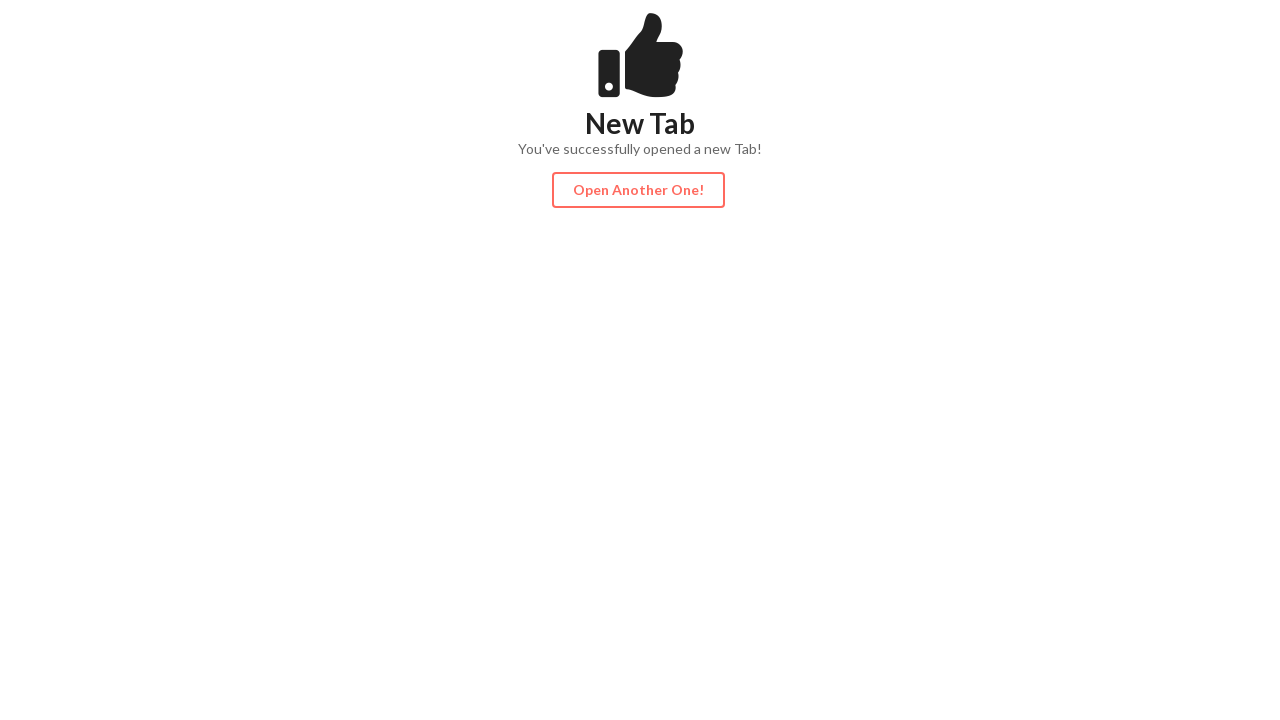

Clicked action button on second tab to open third tab at (638, 190) on #actionButton
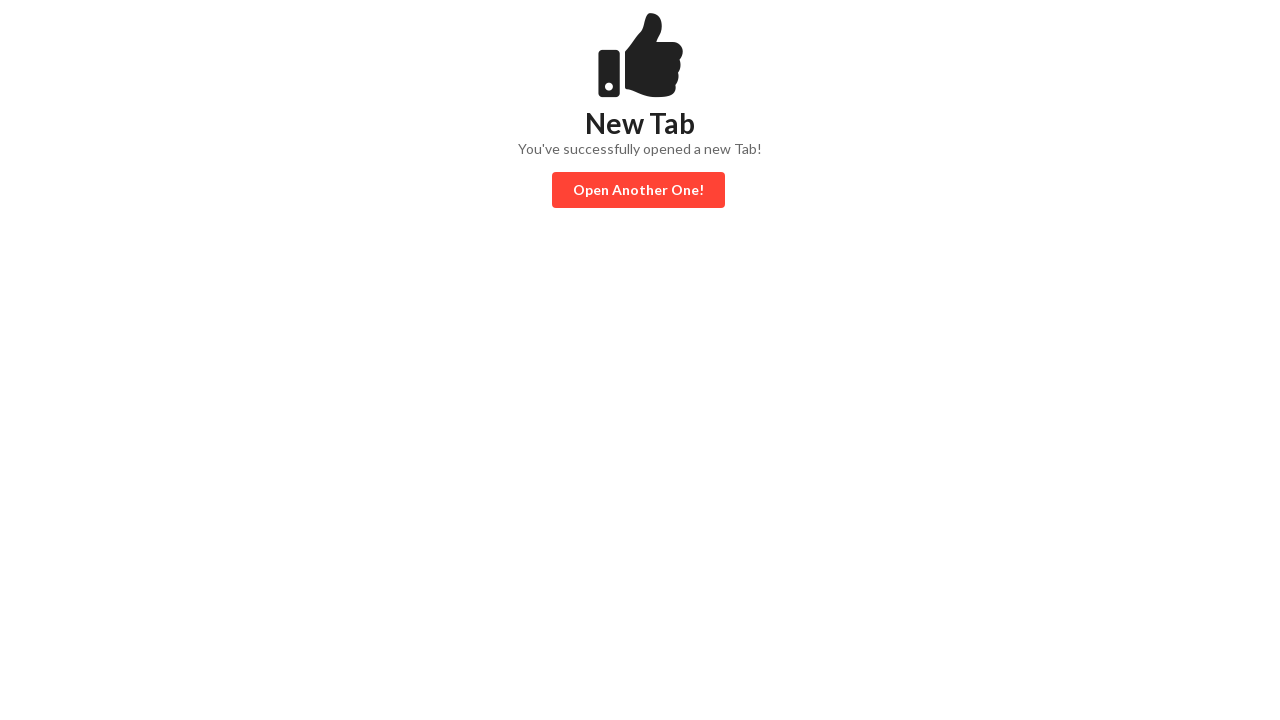

Third tab opened and content became visible
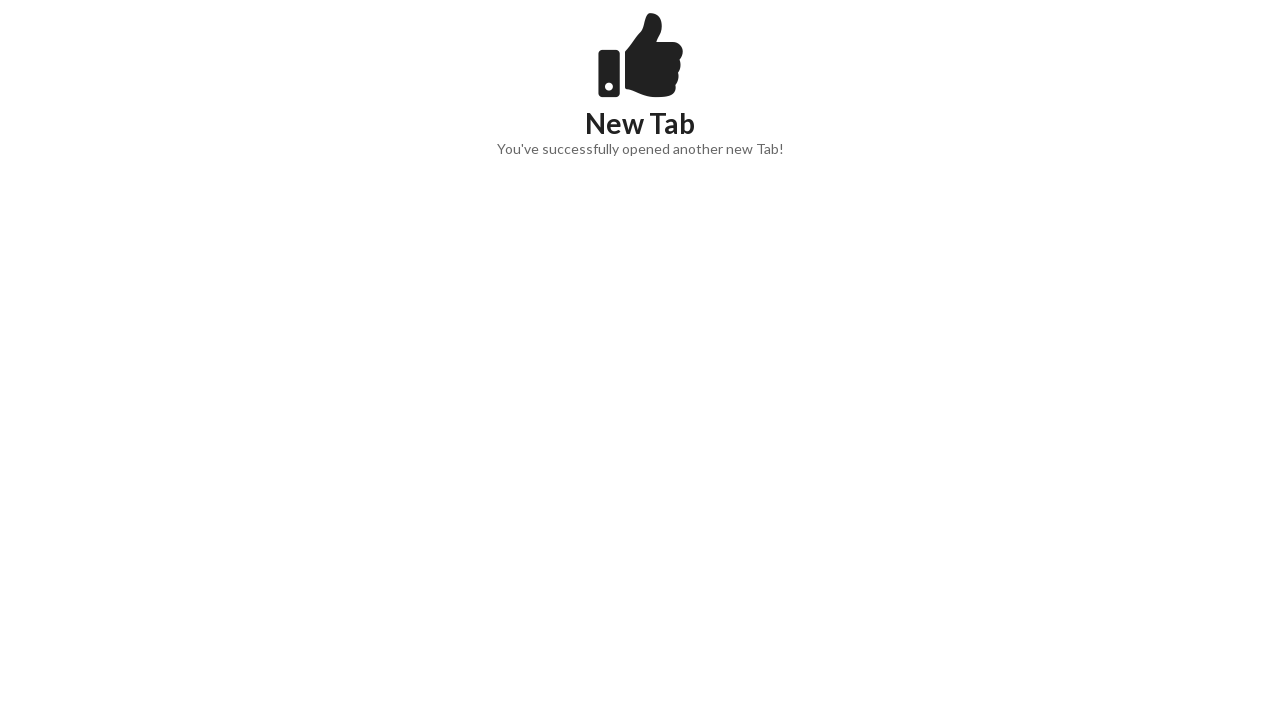

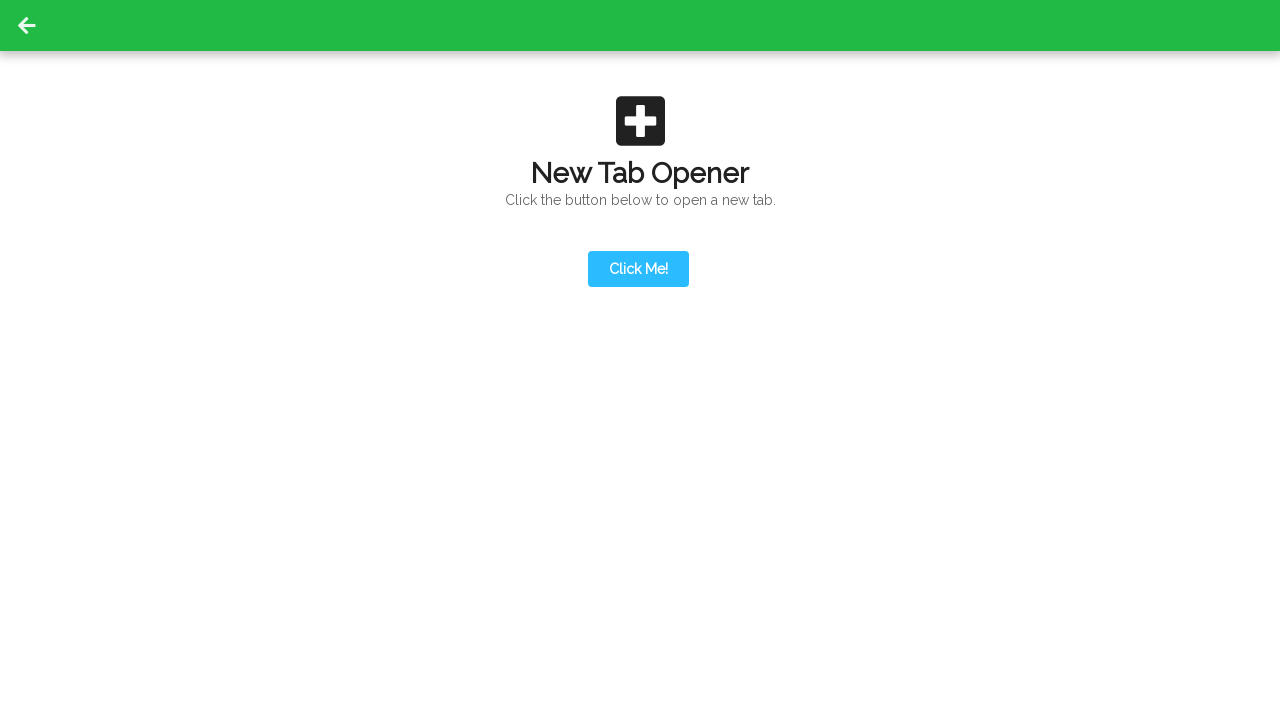